Verifies a Brazilian CNPJ (company registration number) by navigating to a validation website, entering the CNPJ number, clicking the search button, and checking the result status.

Starting URL: https://www.situacao-cadastral.com/

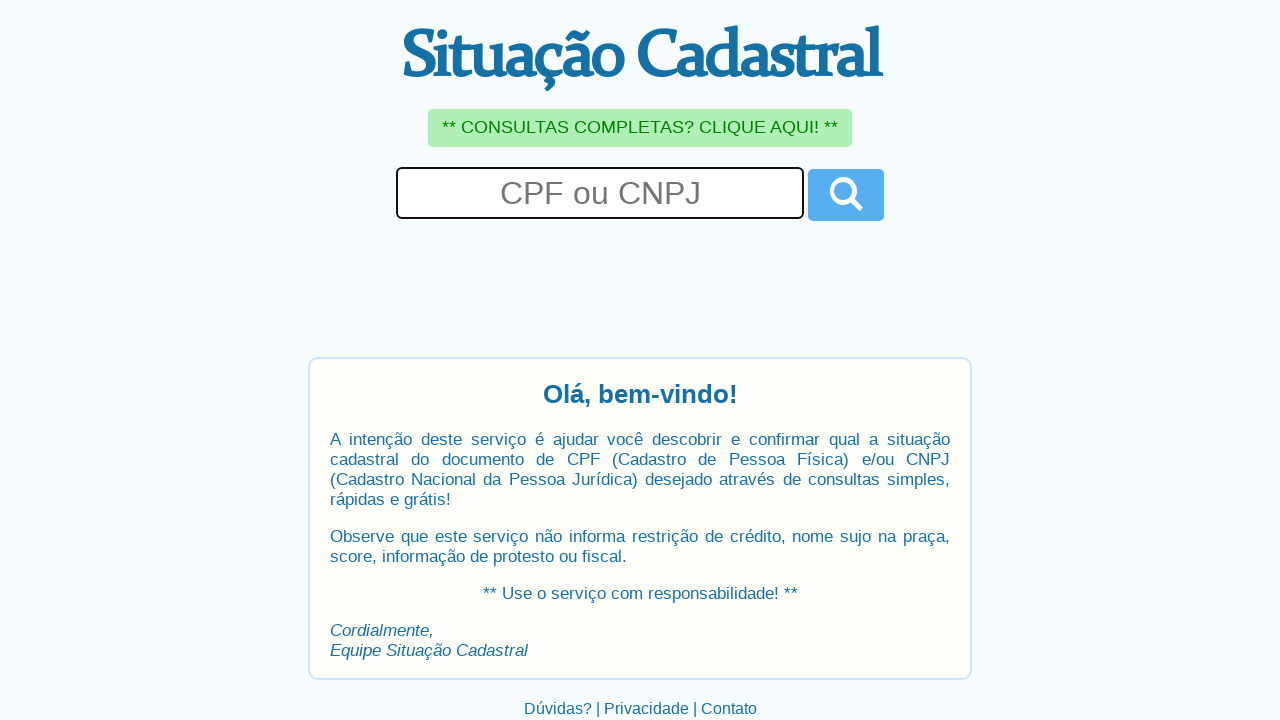

Filled CNPJ input field with '11.222.333/0001-81' on #doc
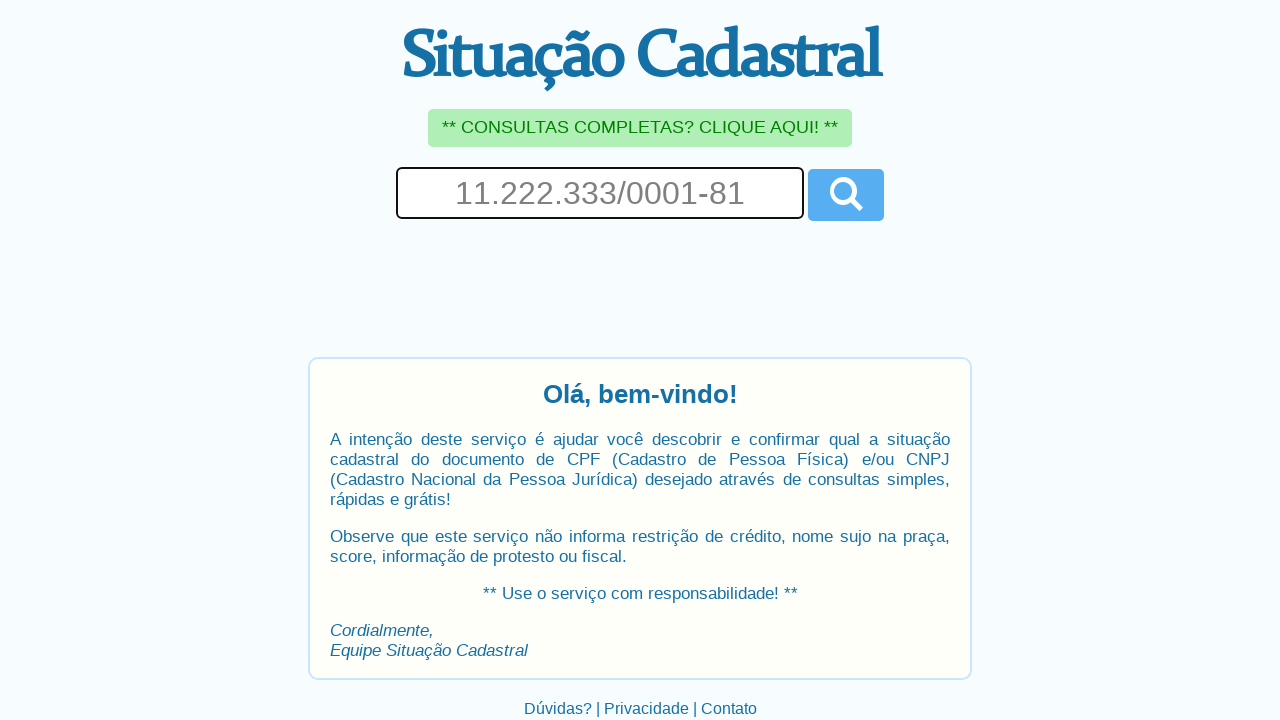

Clicked search/consult button to verify CNPJ at (846, 195) on #consultar
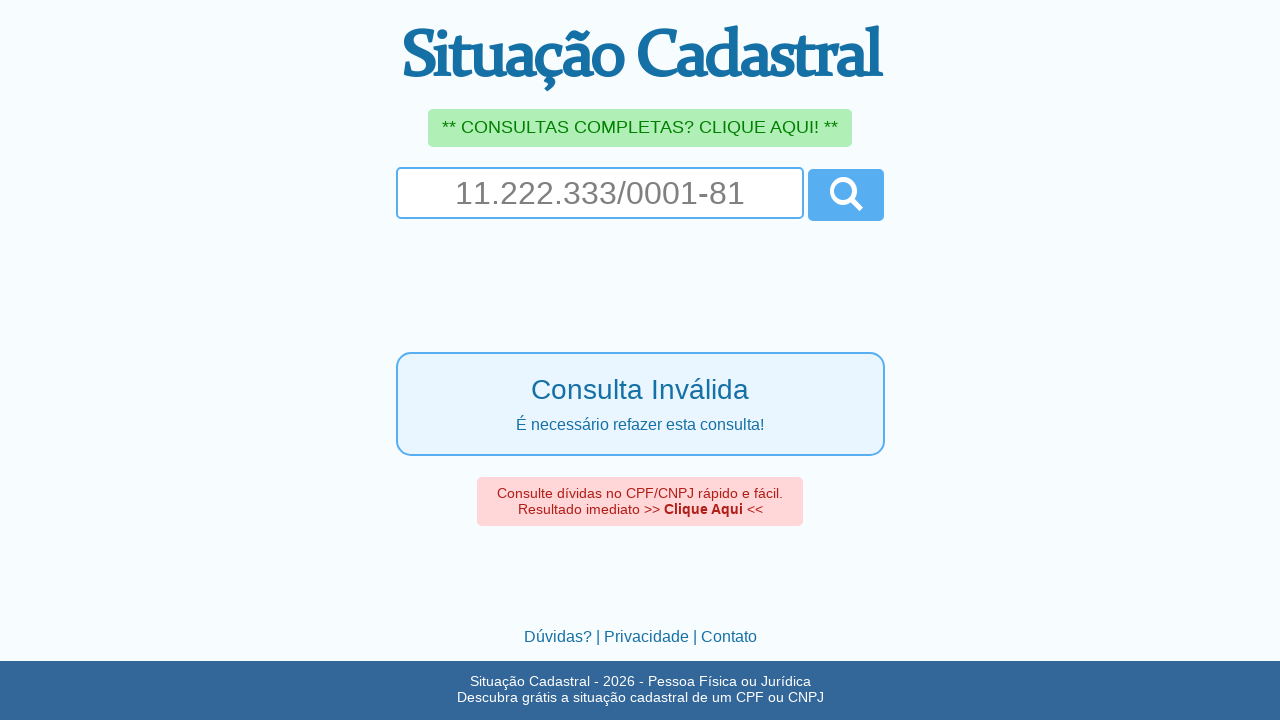

Waited 2 seconds for result to load
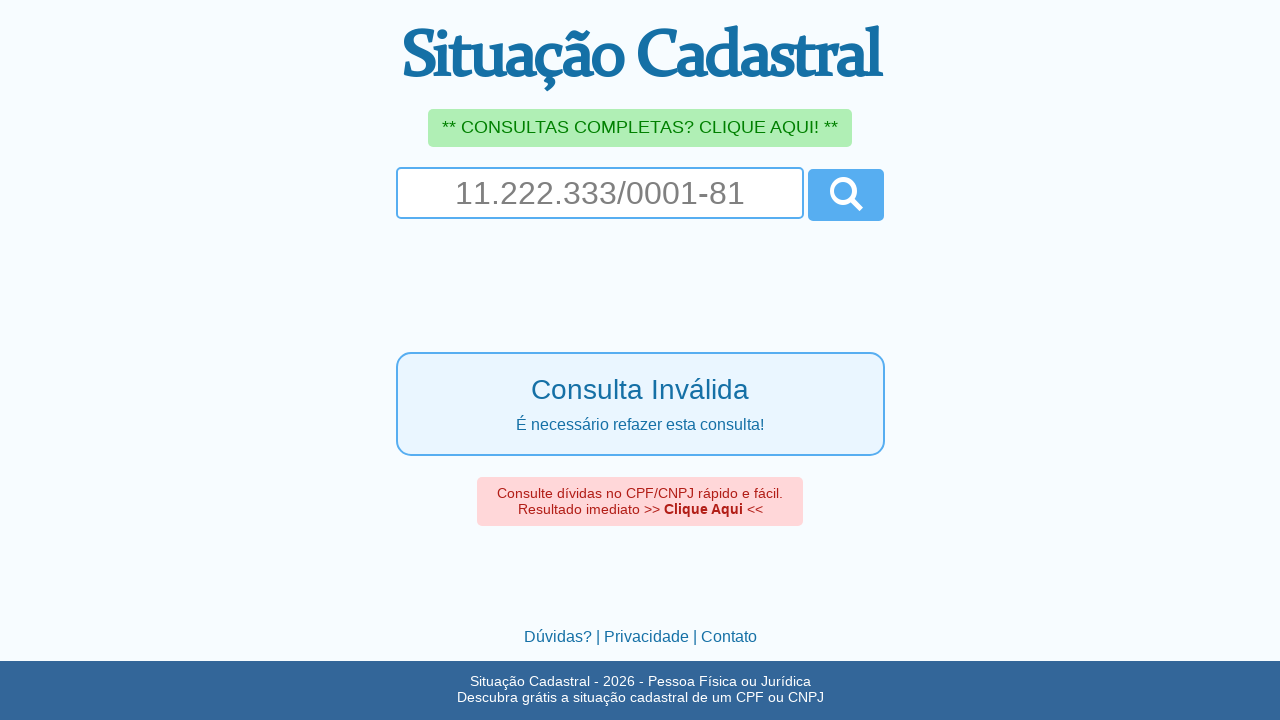

Result status element appeared on page
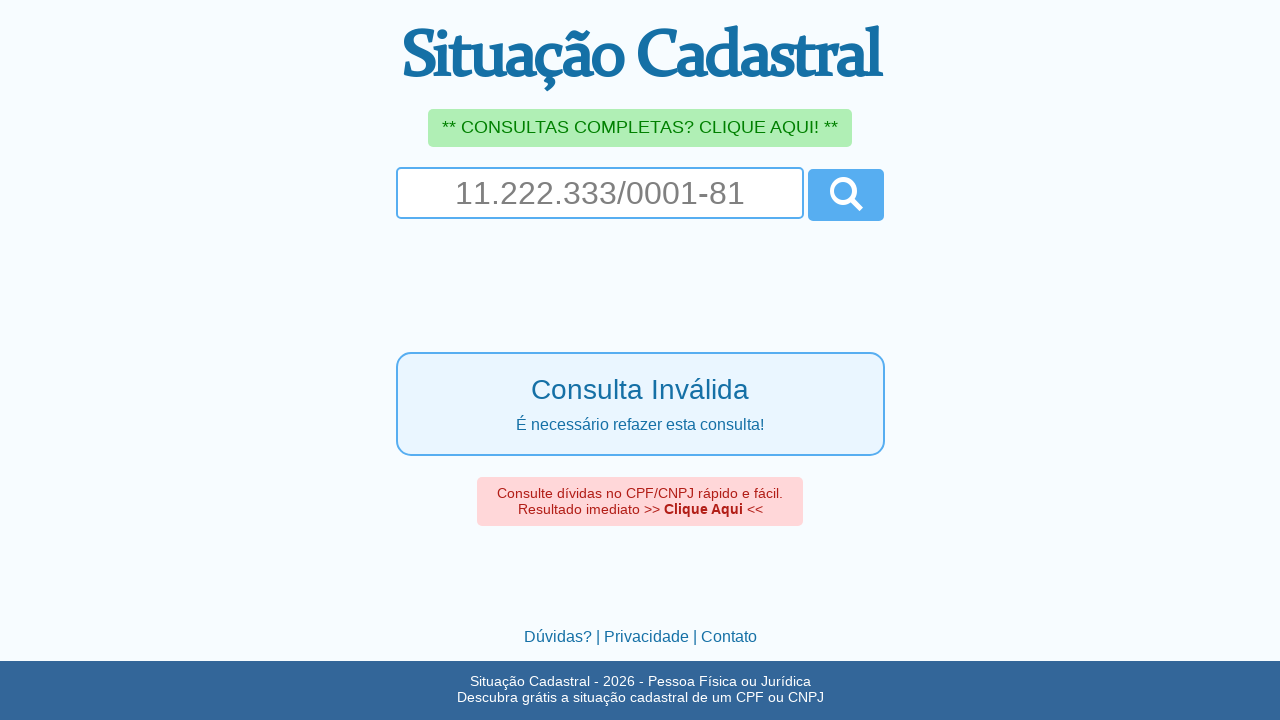

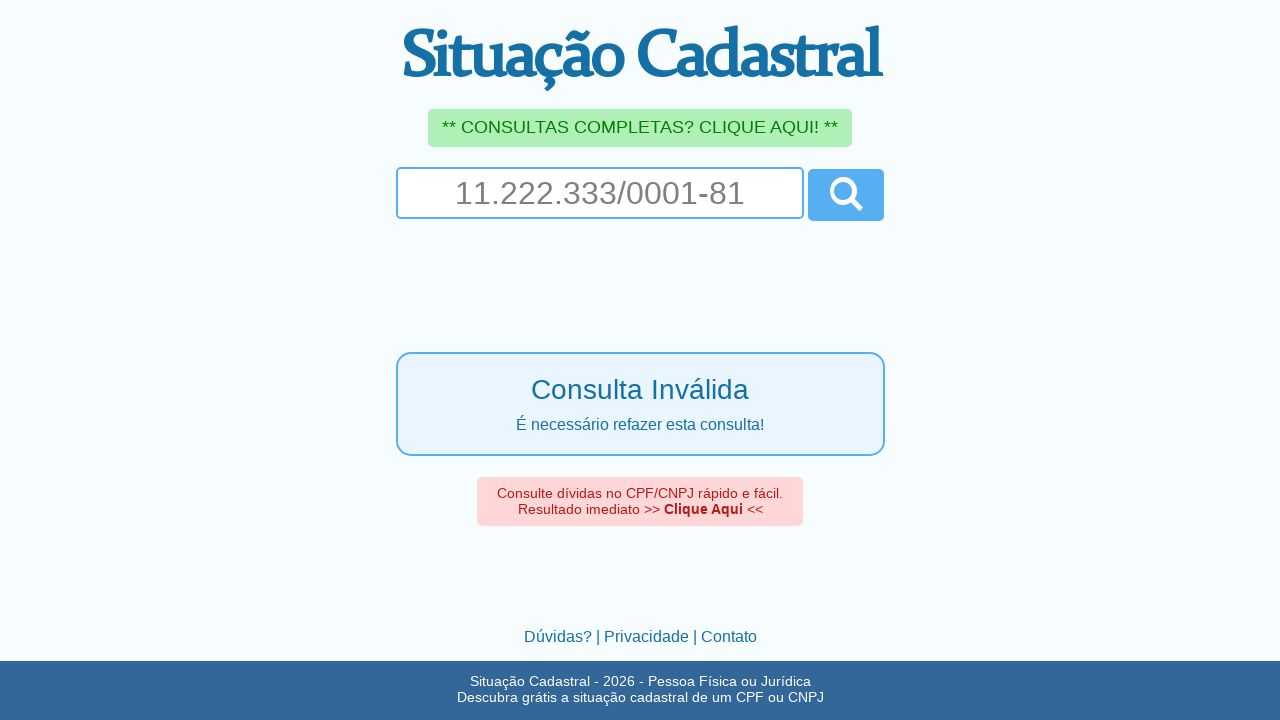